Tests a practice Angular form by checking a checkbox, selecting radio button and dropdown options, filling a password field, submitting the form, navigating to the shop, and adding a Nokia Edge product to cart.

Starting URL: https://rahulshettyacademy.com/angularpractice/

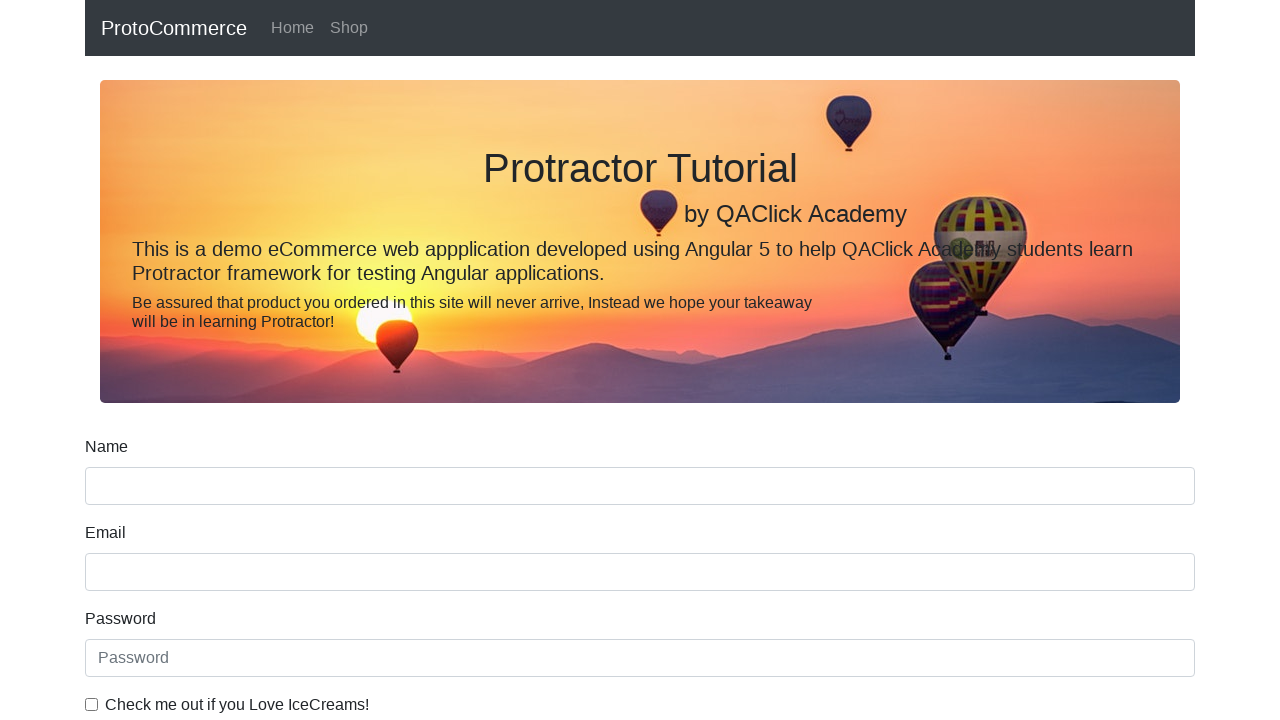

Checked the ice cream checkbox at (92, 704) on internal:label="Check me out if you Love IceCreams!"i
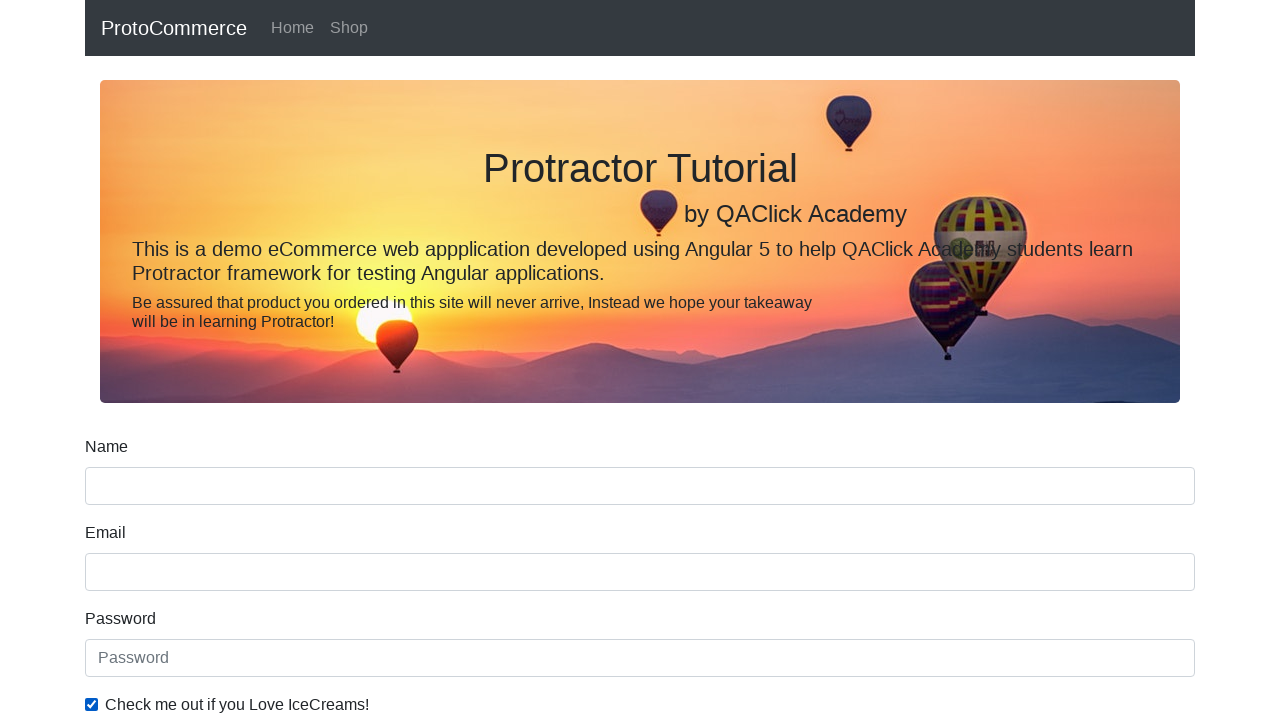

Selected 'Employed' radio button at (326, 360) on internal:label="Employed"i
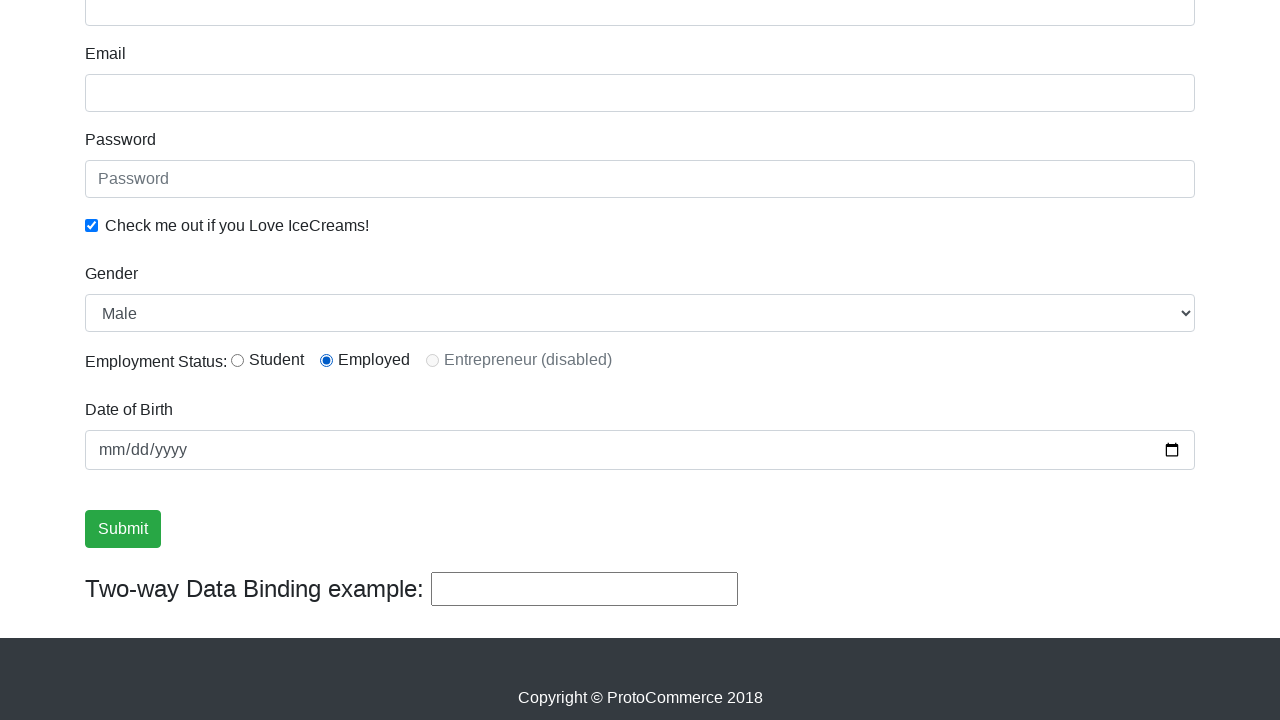

Selected 'Female' from Gender dropdown on internal:label="Gender"i
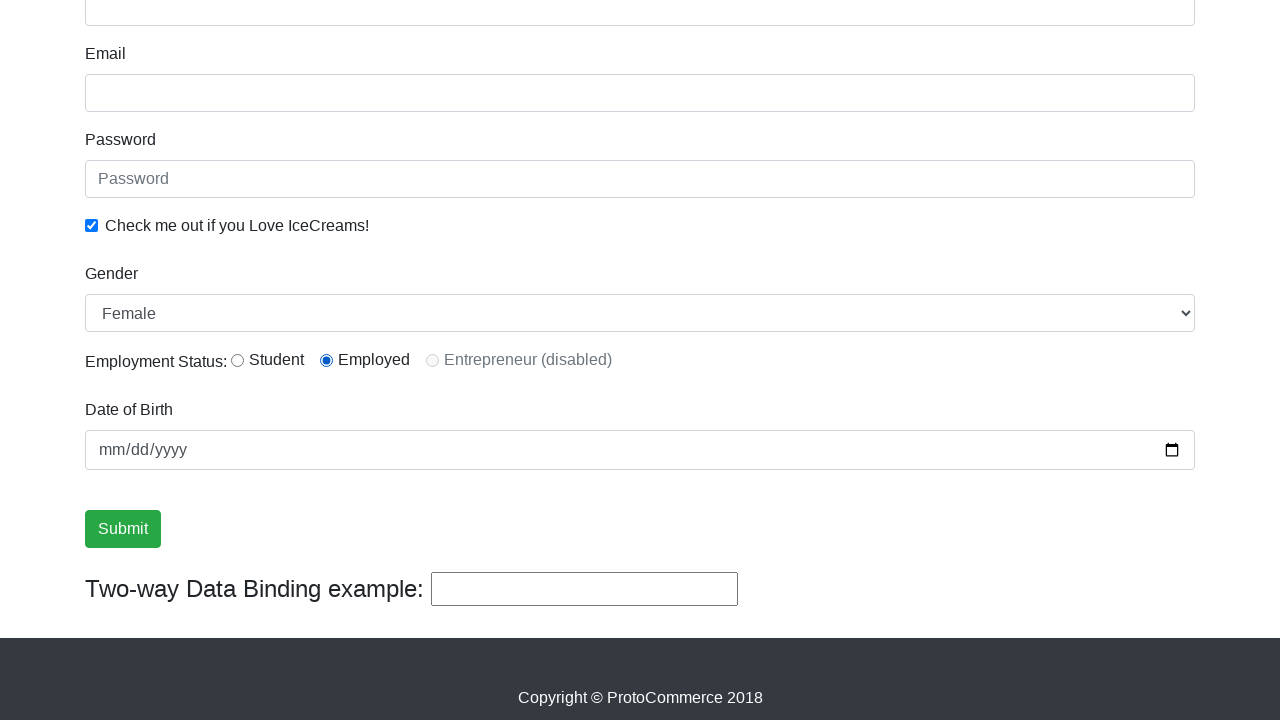

Filled password field with '12345678' on internal:attr=[placeholder="Password"i]
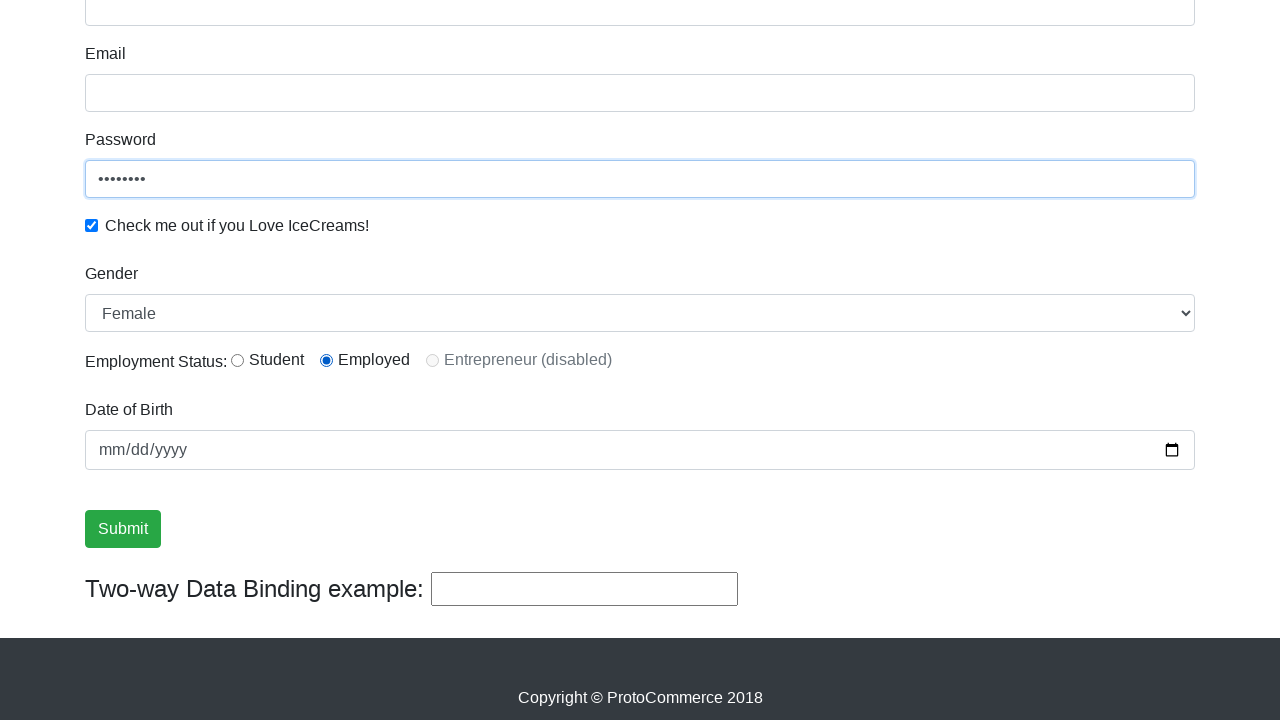

Clicked Submit button to submit form at (123, 529) on internal:role=button[name="Submit"i]
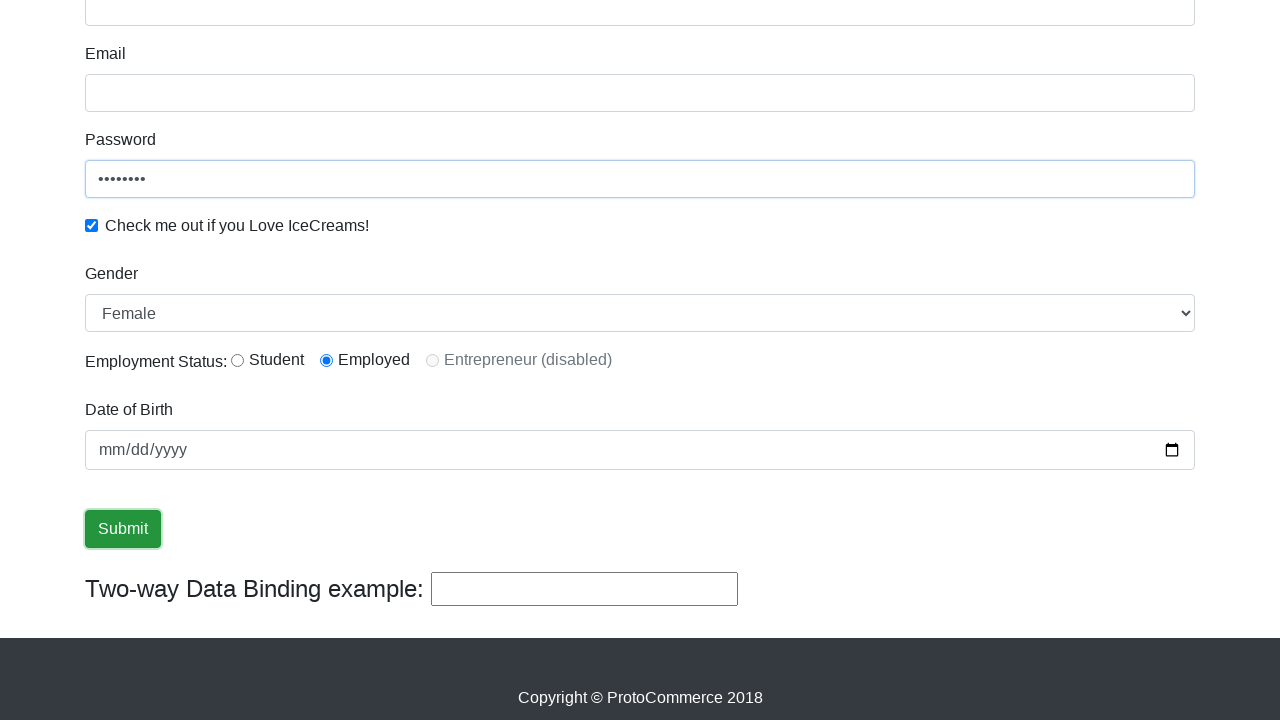

Navigated to Shop page at (349, 28) on internal:role=link[name="Shop"i]
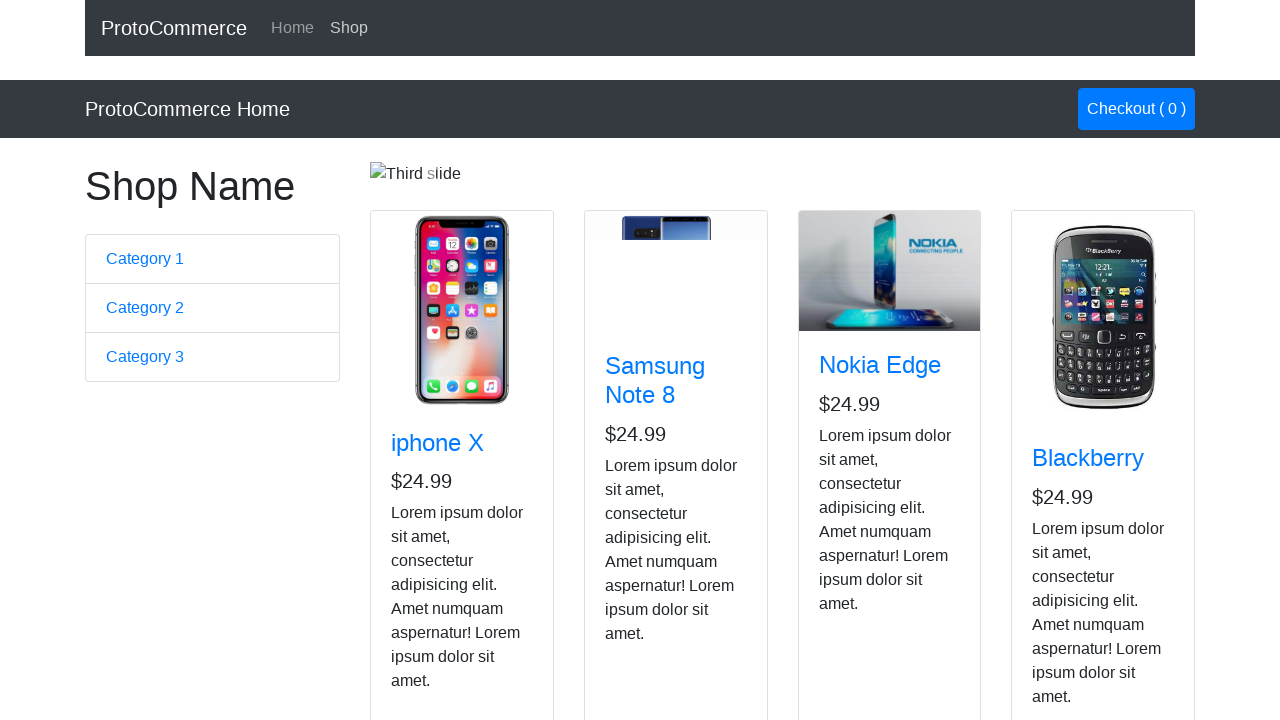

Added Nokia Edge product to cart at (854, 528) on app-card >> internal:has-text="Nokia Edge"i >> internal:role=button
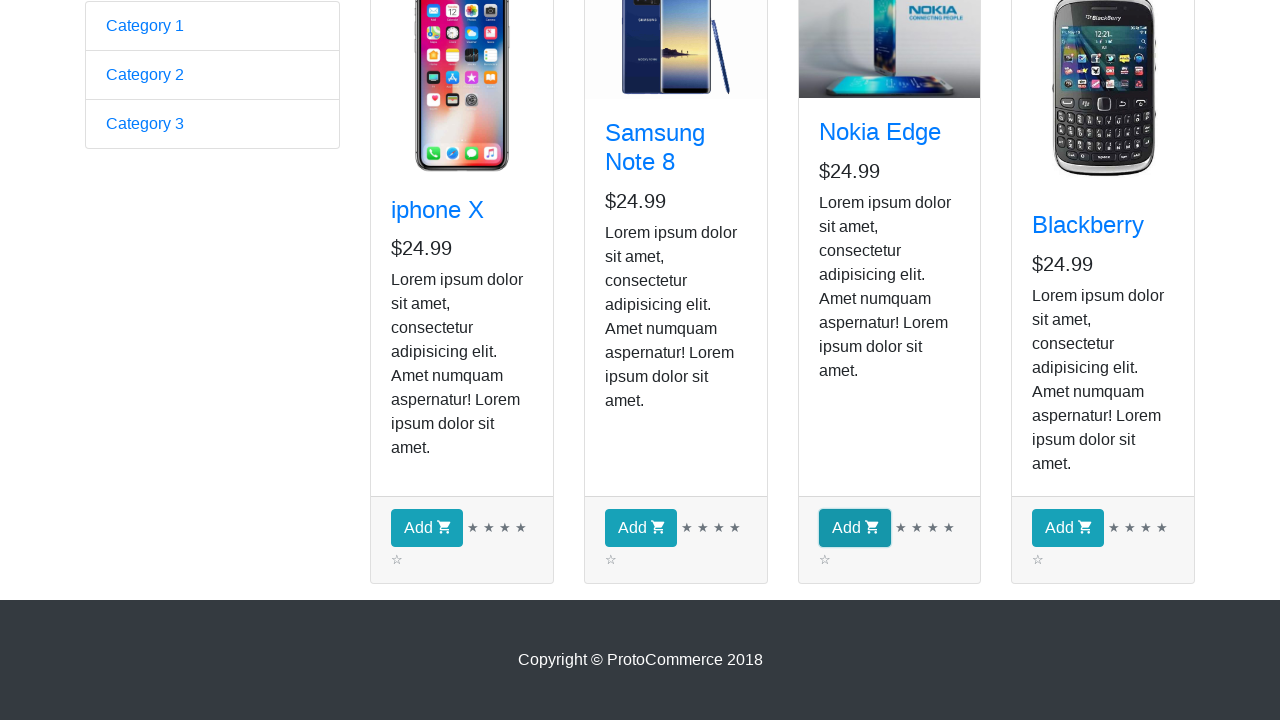

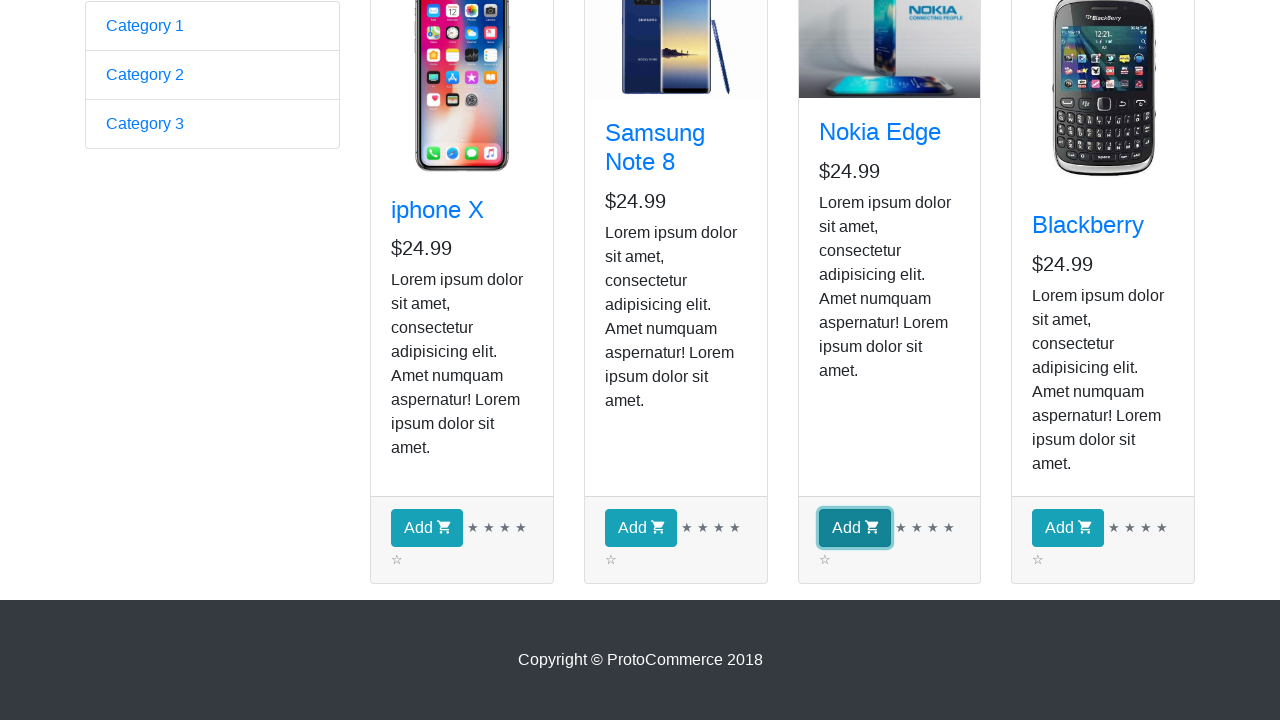